Tests form input functionality by filling a name field, then navigates to the shop page using JavaScript click, and scrolls to the bottom of the page

Starting URL: https://rahulshettyacademy.com/angularpractice/

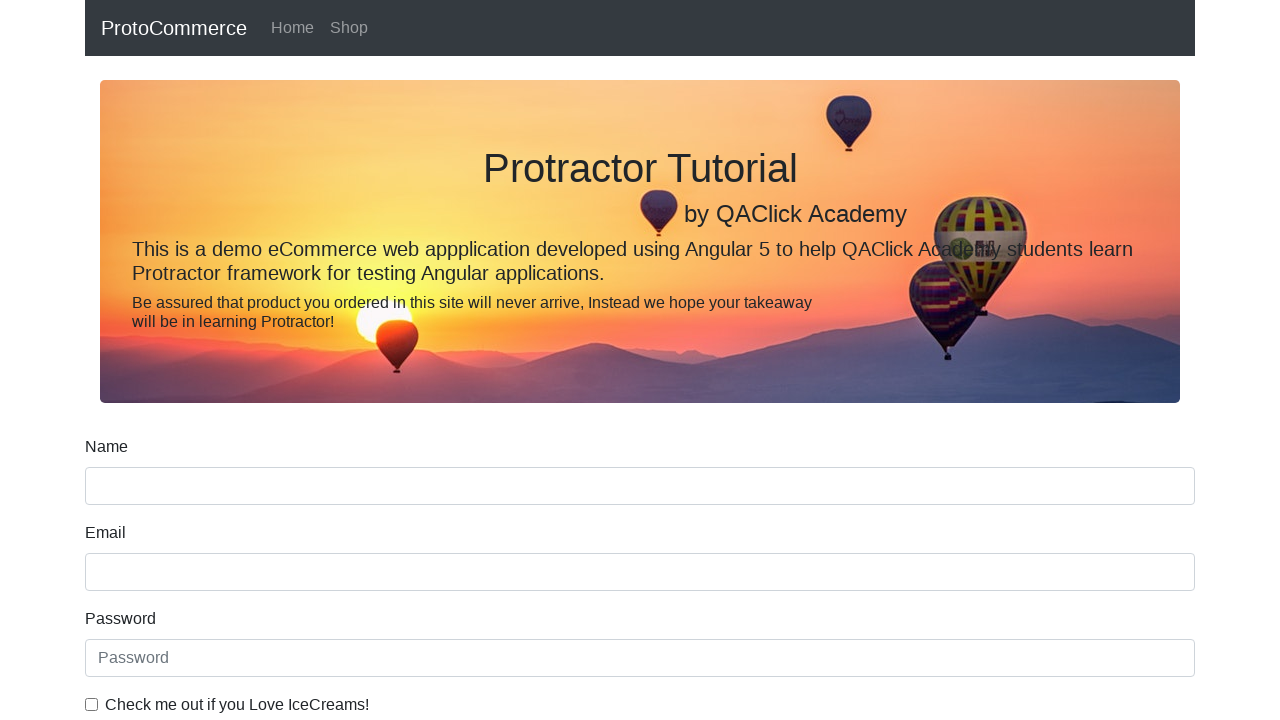

Filled name input field with 'hello' on input[name='name']
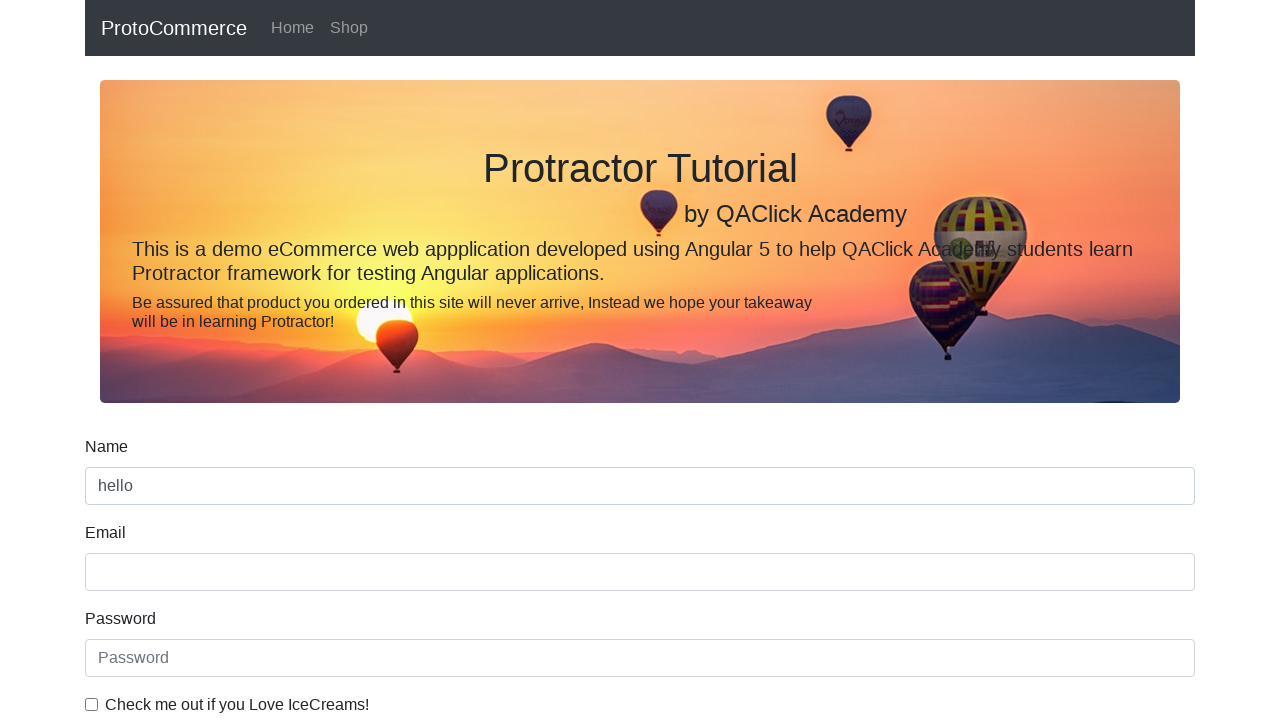

Clicked Shop navigation link at (349, 28) on a[href*='shop']
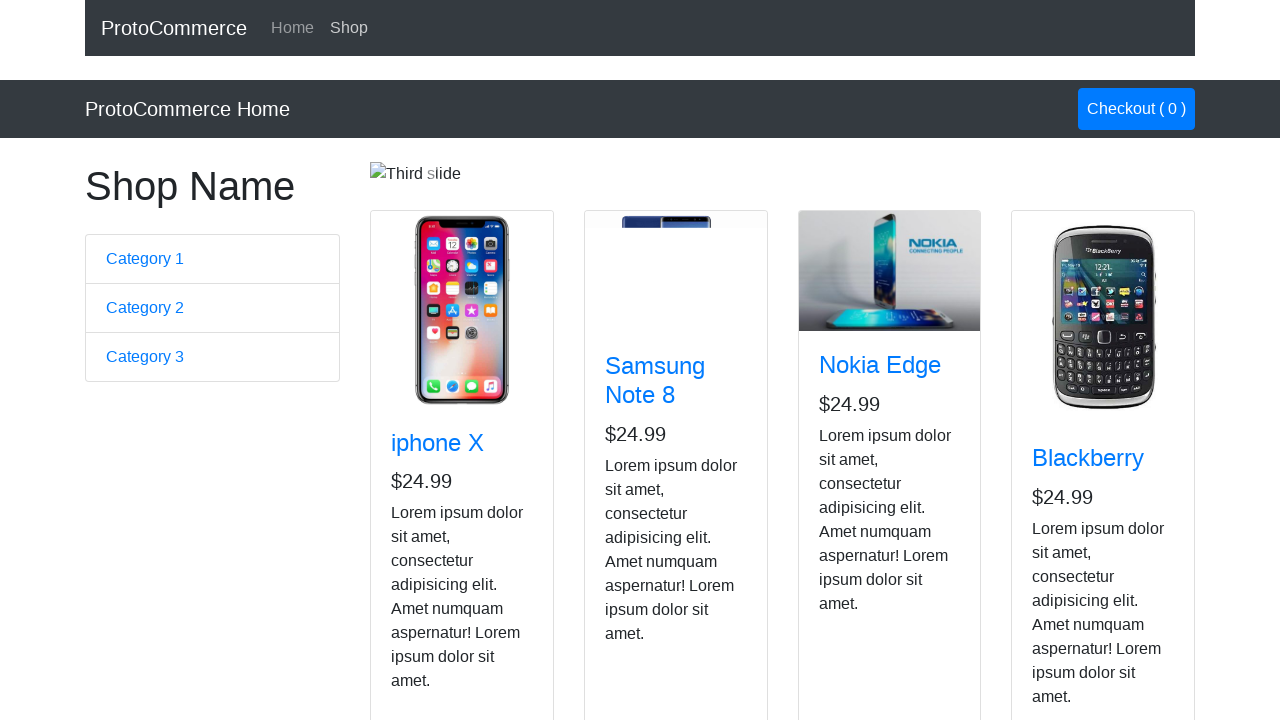

Scrolled to bottom of page
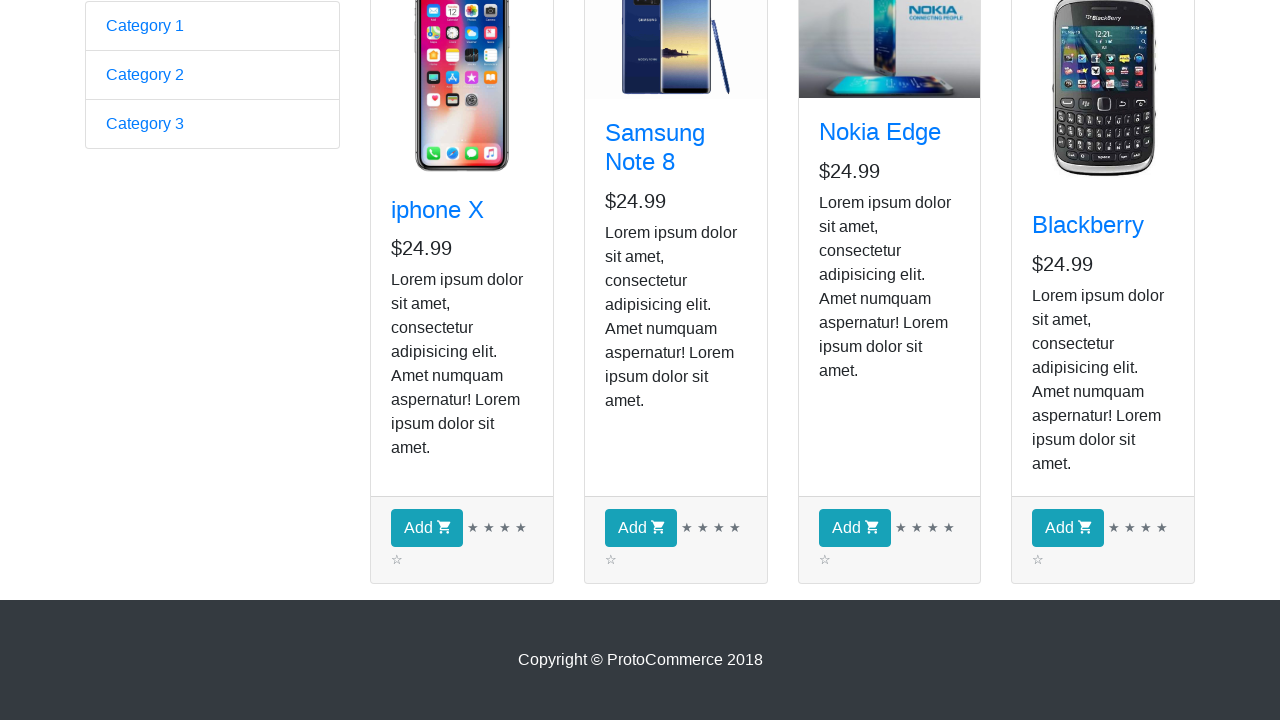

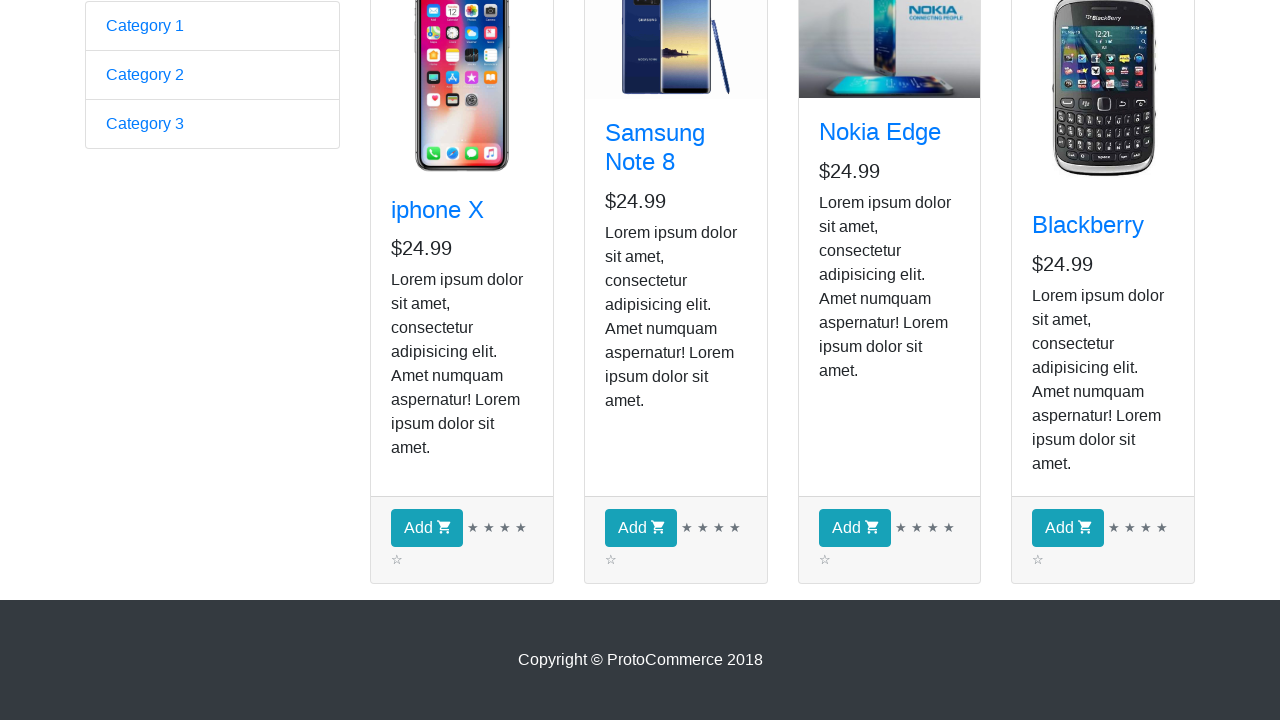